Tests link navigation by clicking on a "Return to index" link and verifying page navigation occurs

Starting URL: https://www.selenium.dev/selenium/web/web-form.html

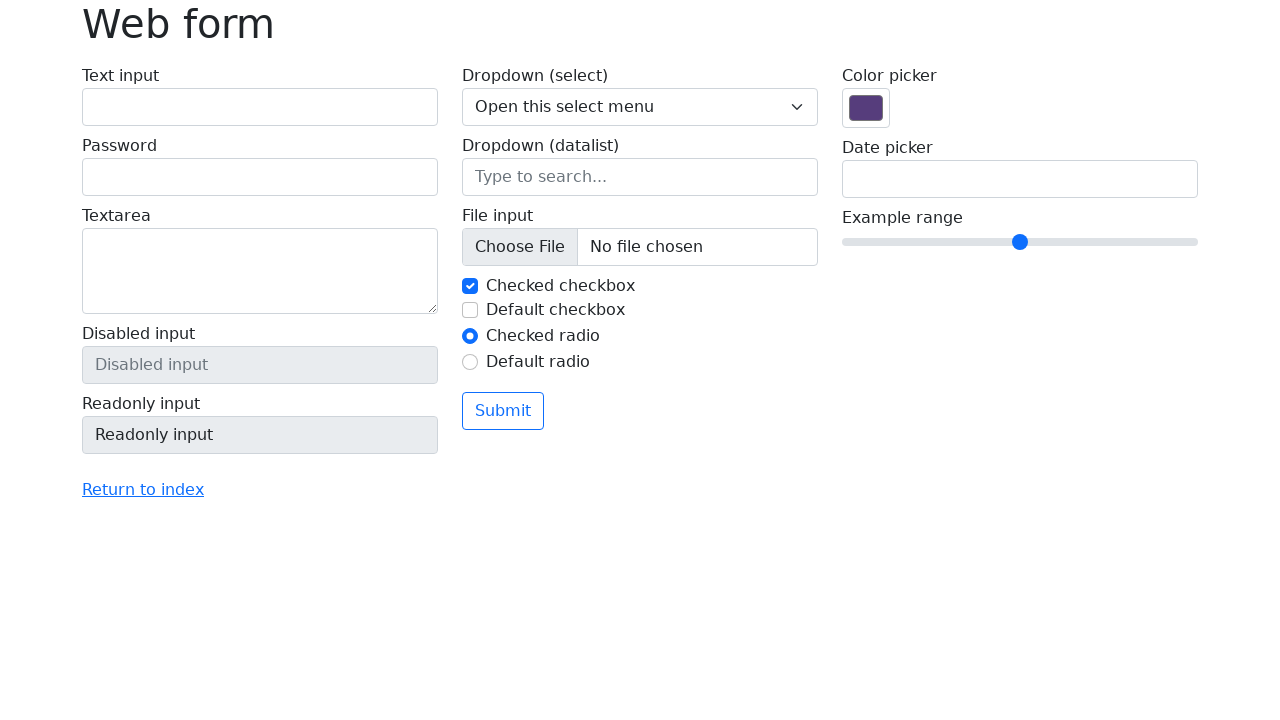

Clicked the 'Return to index' link at (143, 490) on text=Return to index
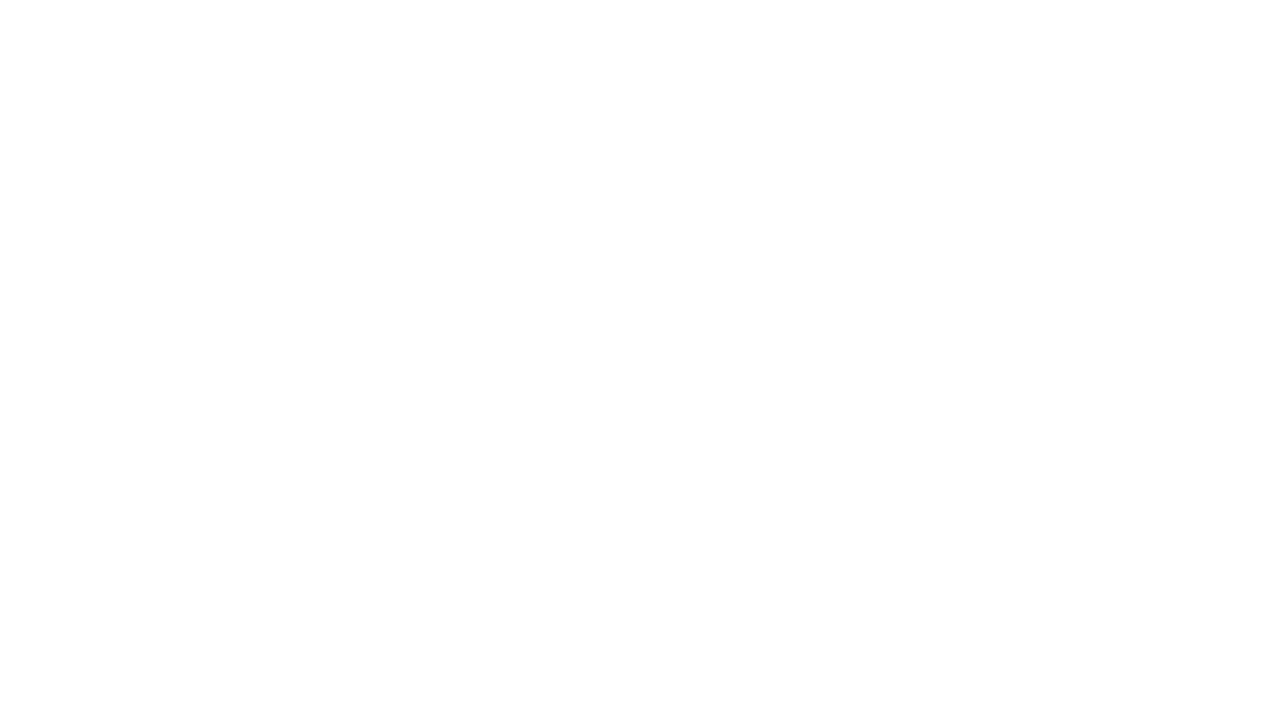

Page navigation completed and load state reached
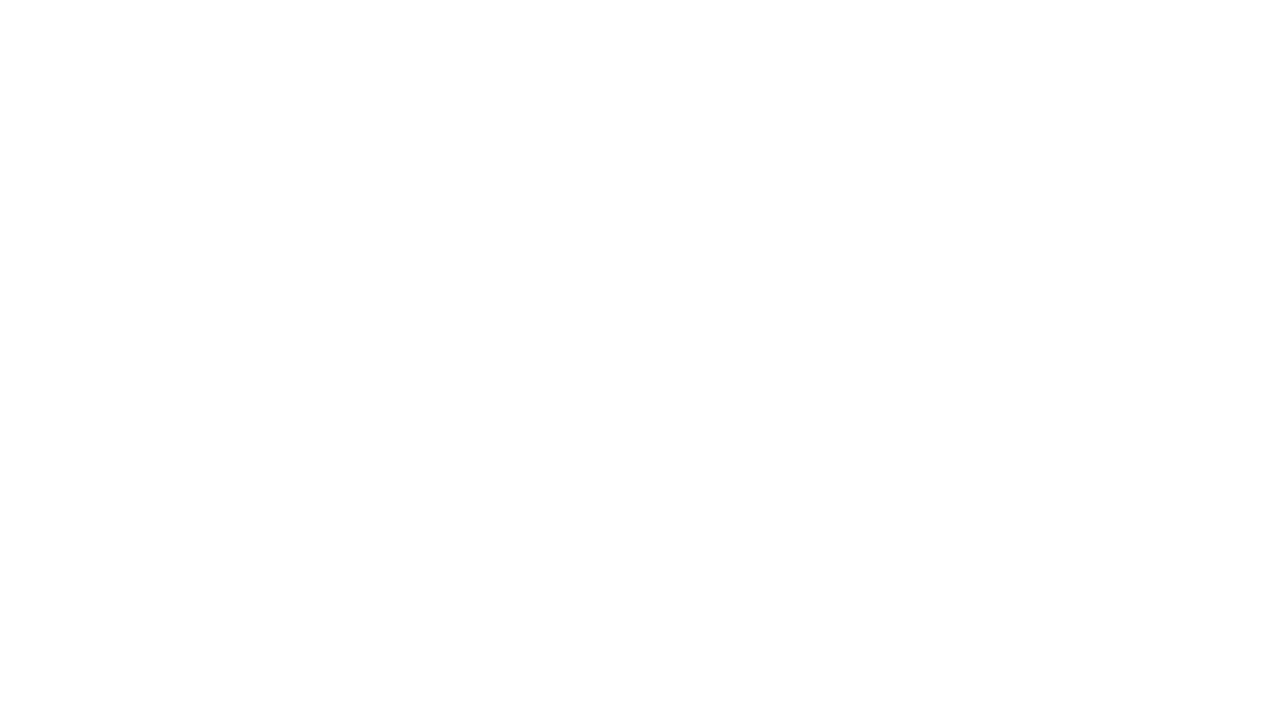

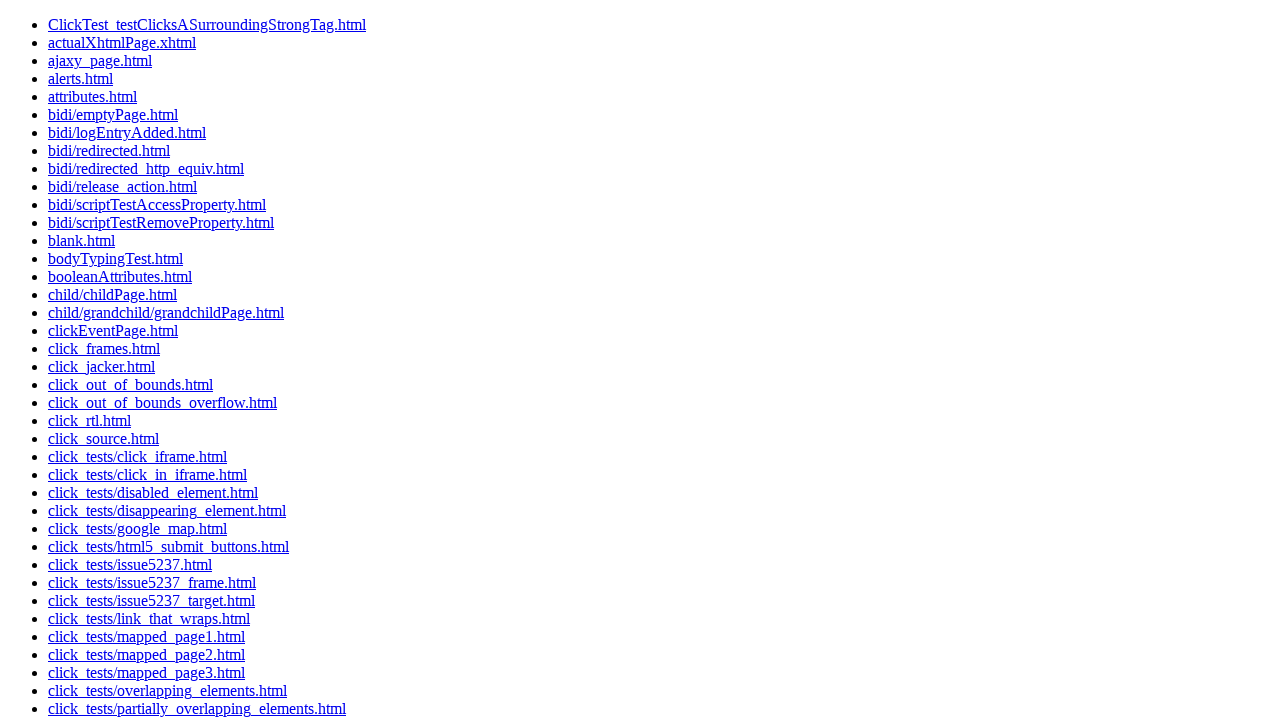